Navigates to the Expedia homepage and verifies the page loads successfully

Starting URL: https://www.expedia.com/

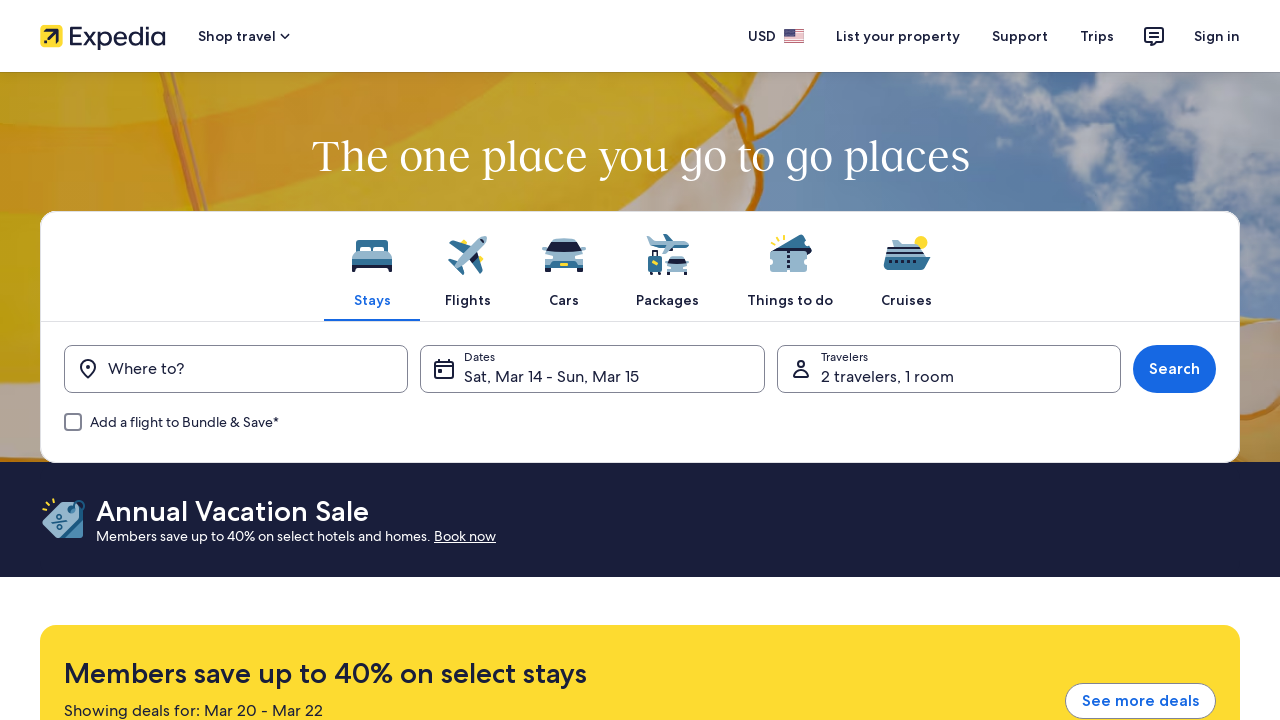

Navigated to Expedia homepage
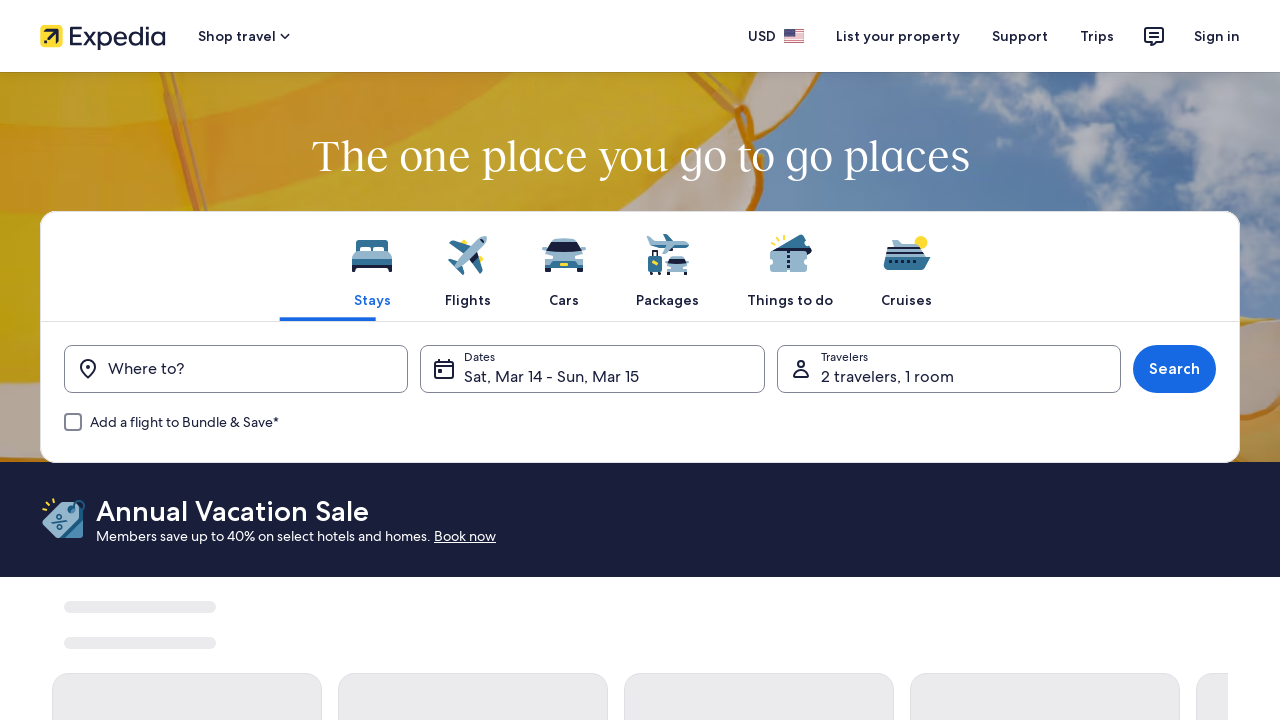

Page reached domcontentloaded state
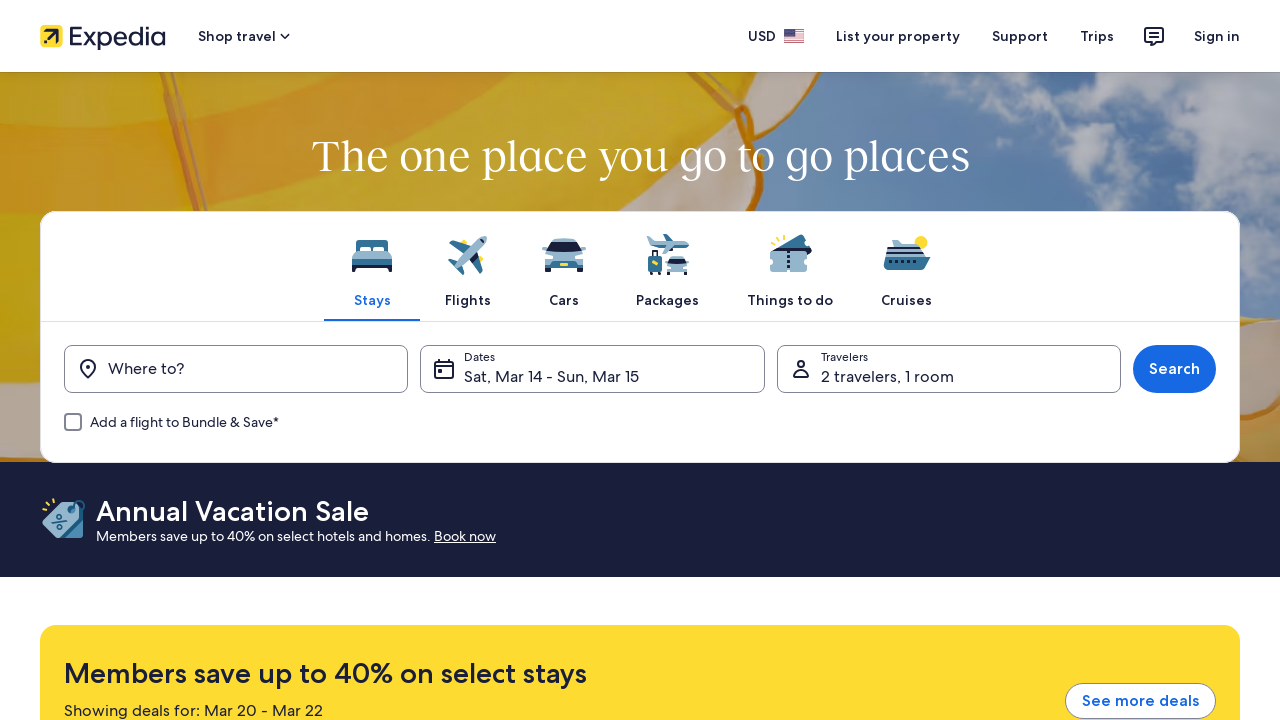

Header element loaded successfully
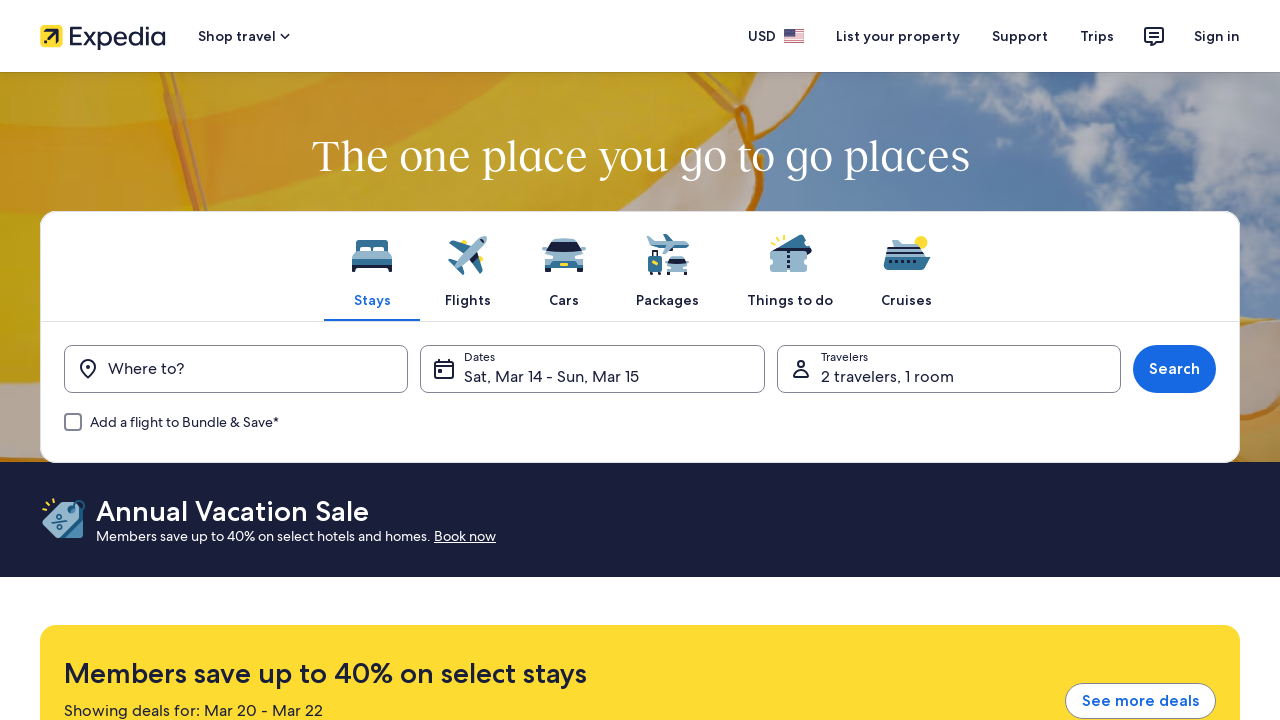

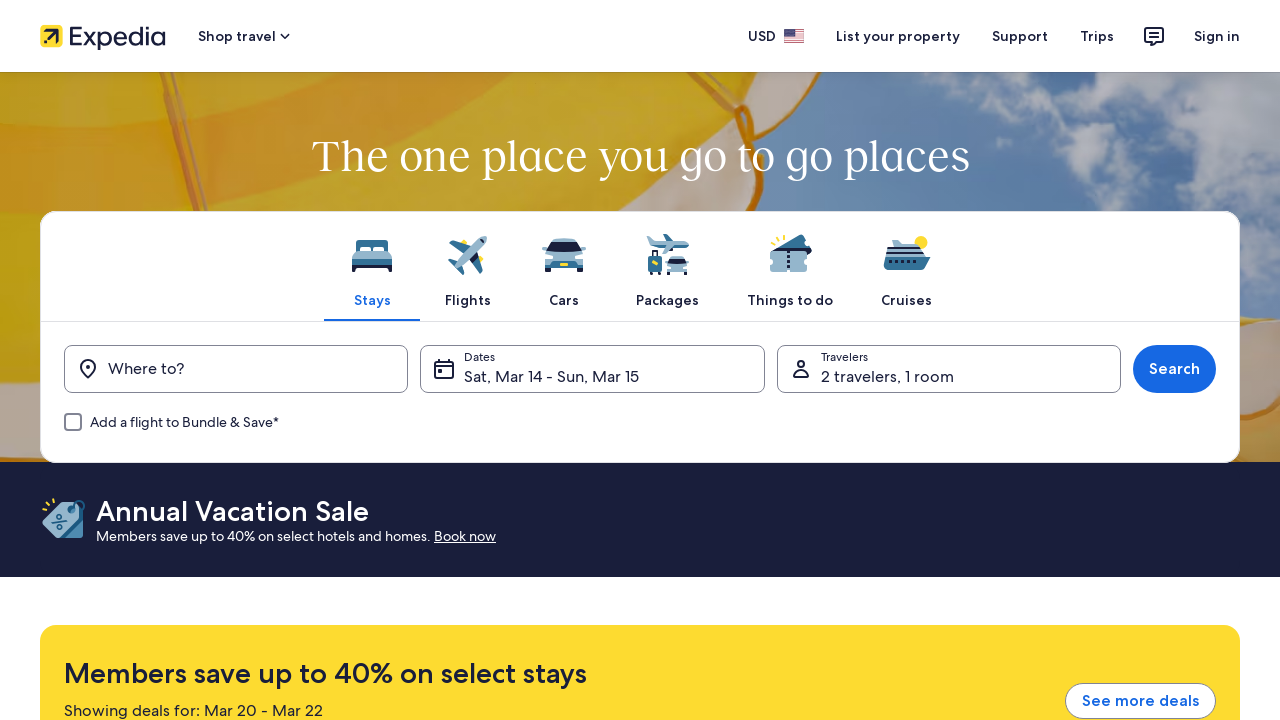